Tests division operation on the calculator by clicking 4 ÷ 2 and verifying the result equals 2

Starting URL: https://www.calculator.net/

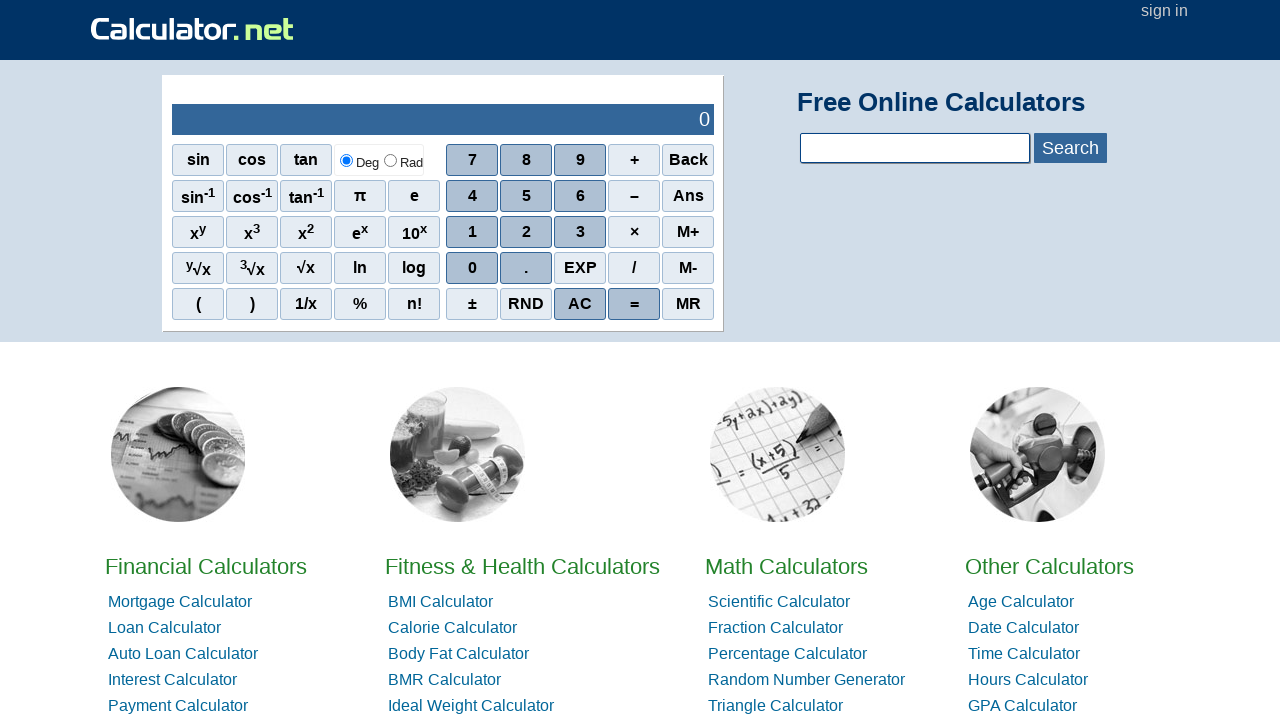

Navigated to calculator.net
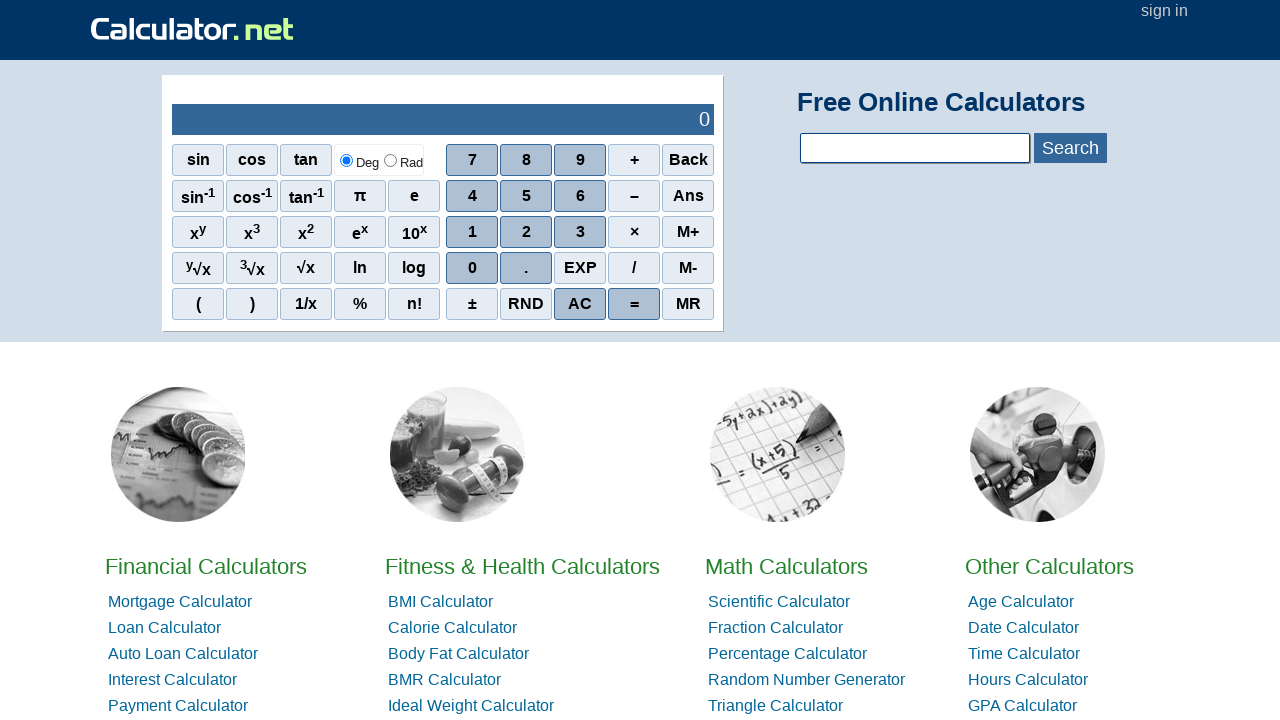

Clicked number 4 at (472, 196) on xpath=//span[contains(text(),'4')]
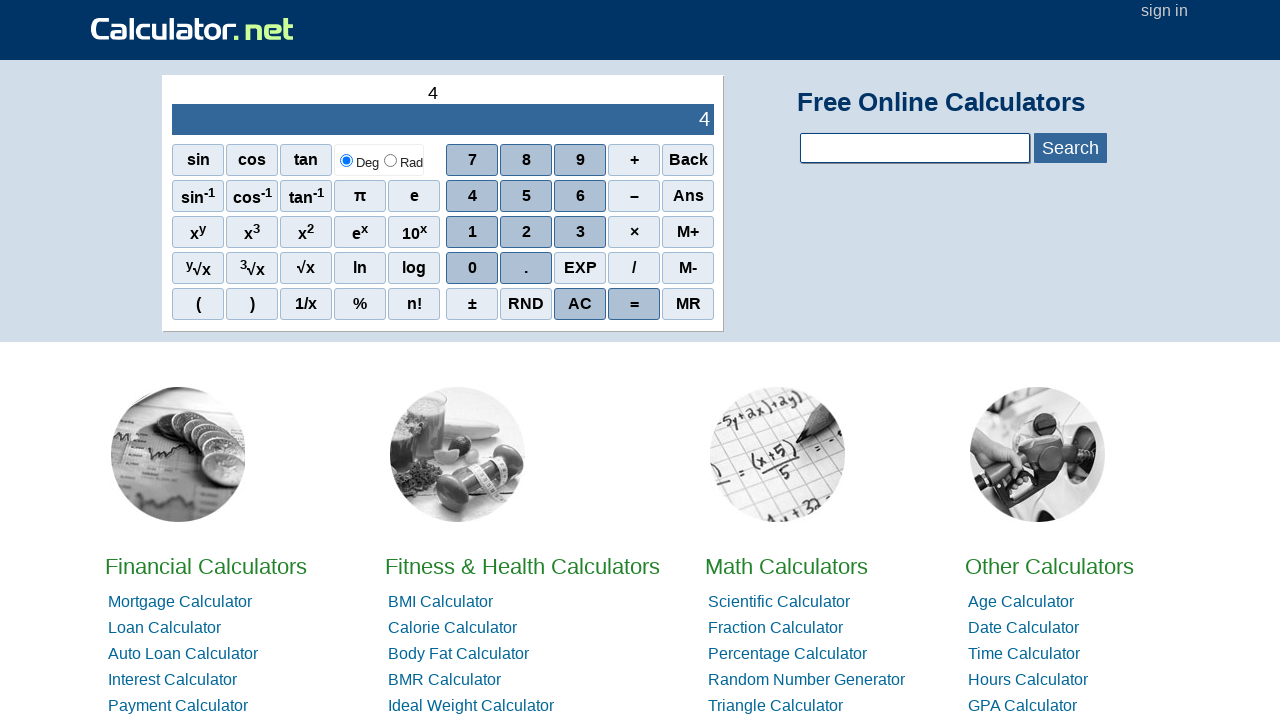

Clicked division operator at (634, 268) on xpath=//tbody/tr[2]/td[2]/div[1]/div[4]/span[4]
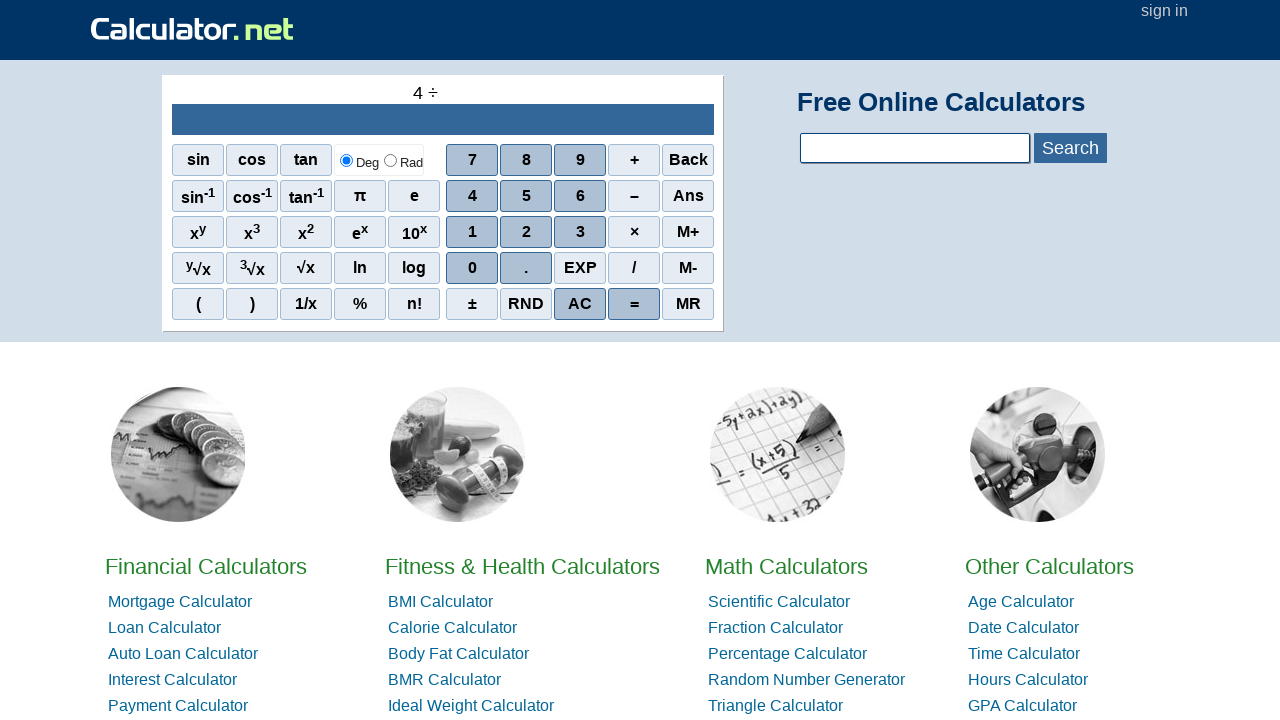

Clicked number 2 at (526, 232) on xpath=//span[contains(text(),'2')]
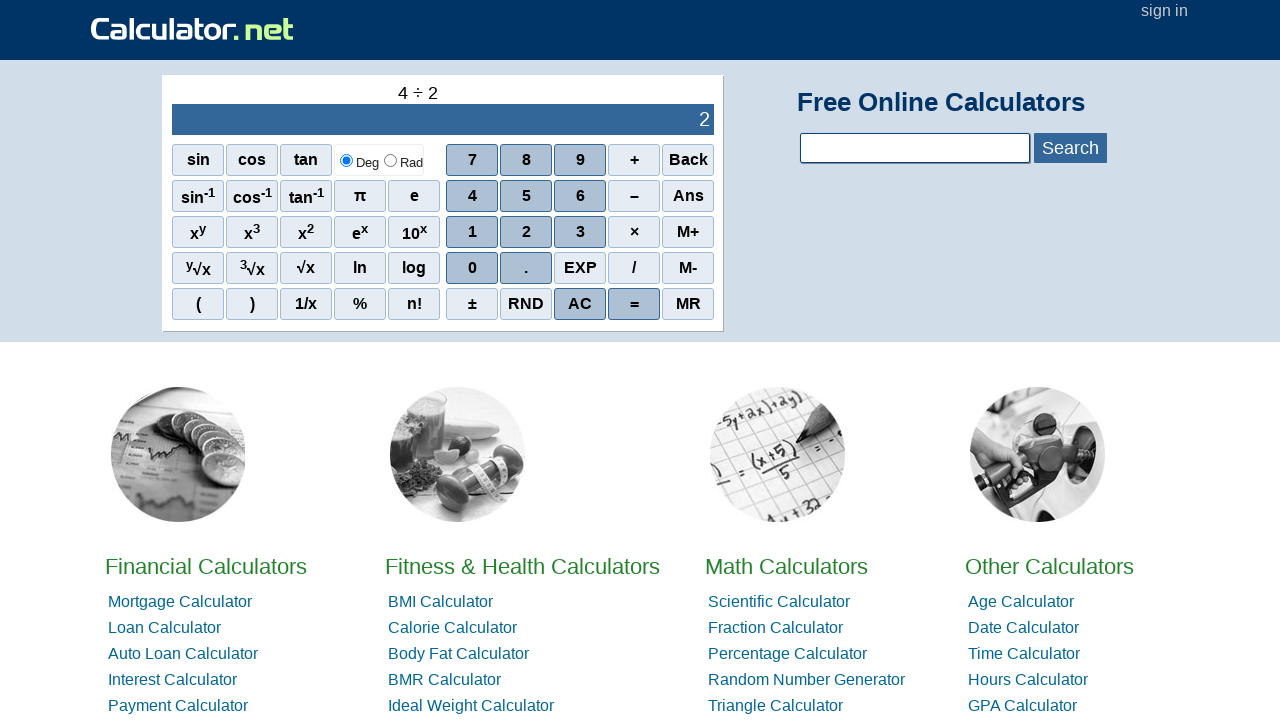

Retrieved result from output display
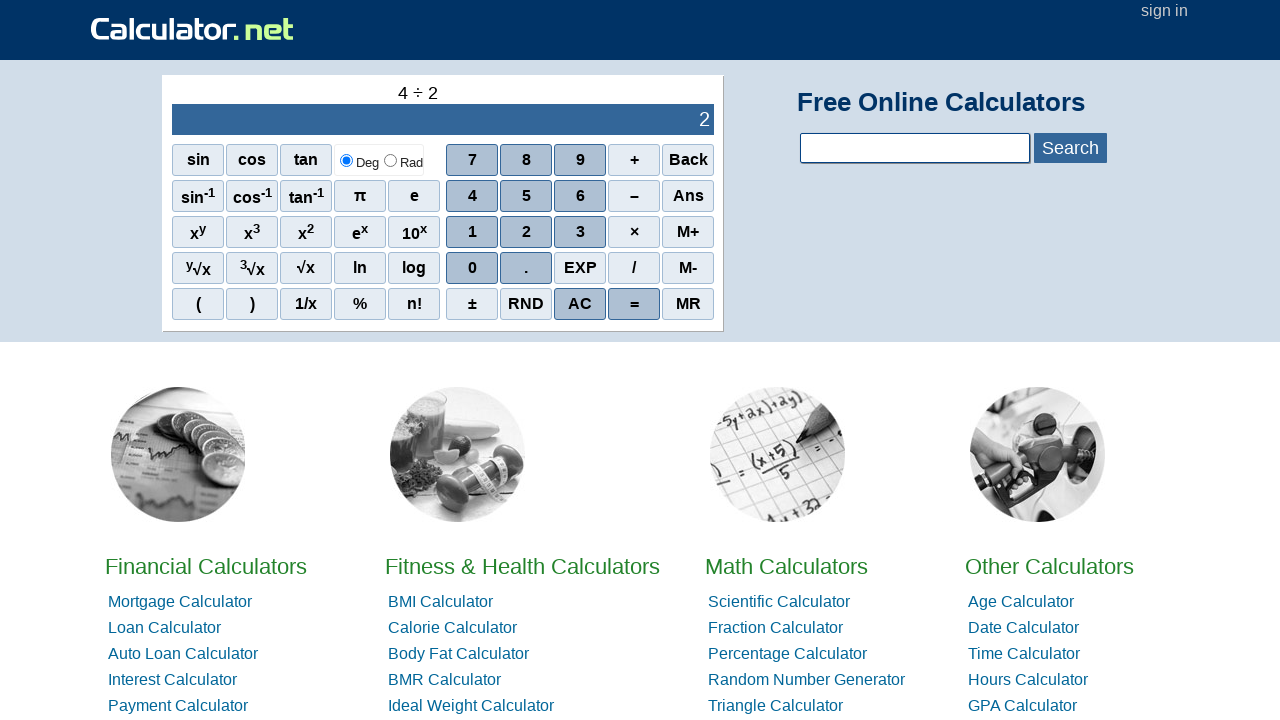

Trimmed whitespace from result text
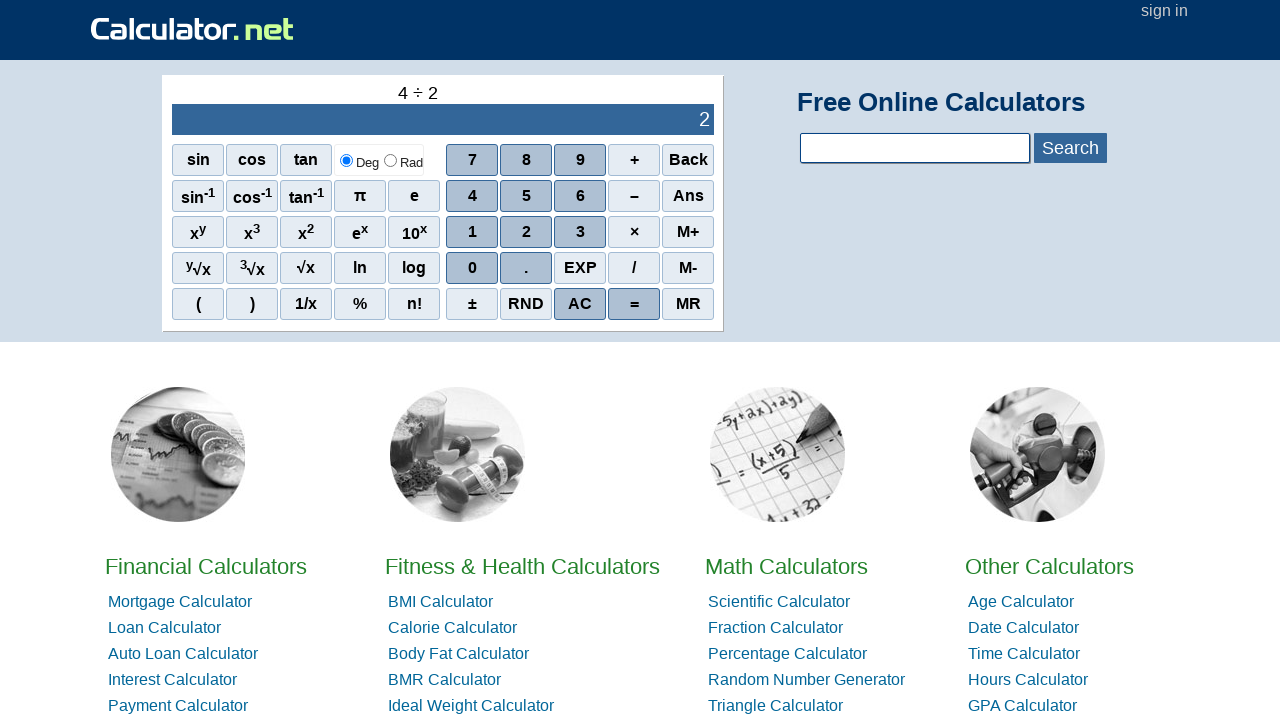

Verified division result equals 2
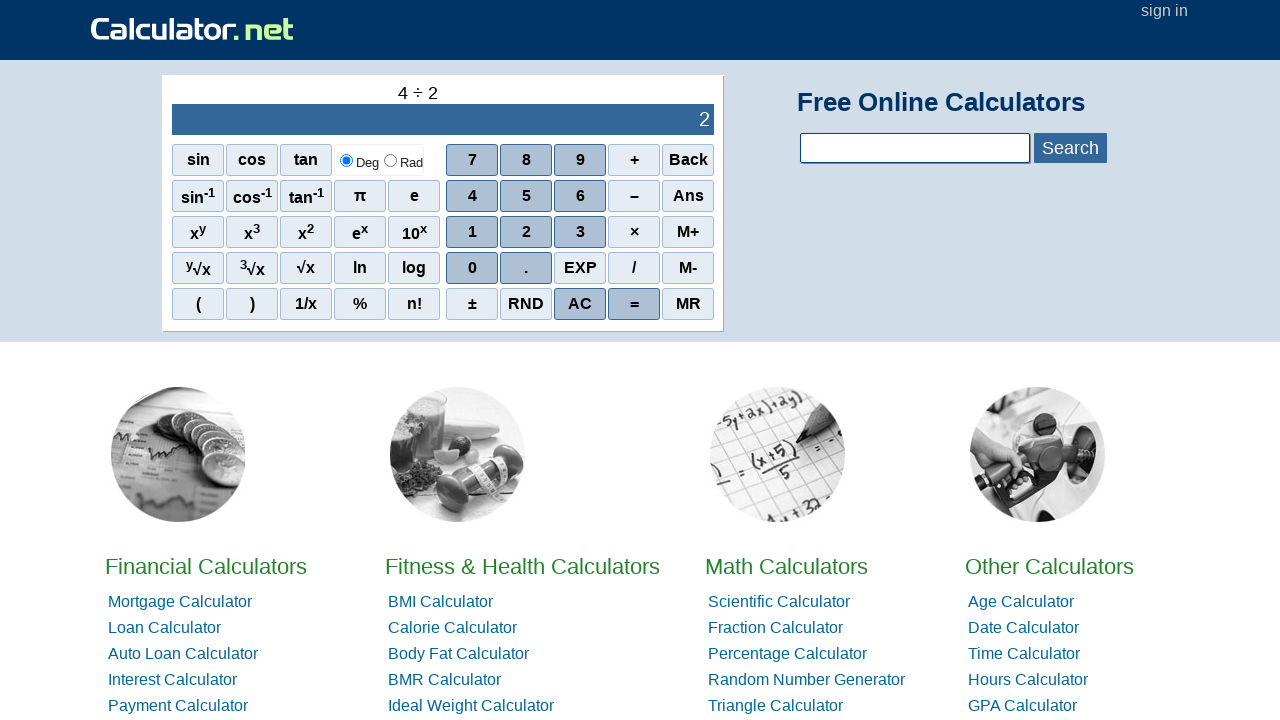

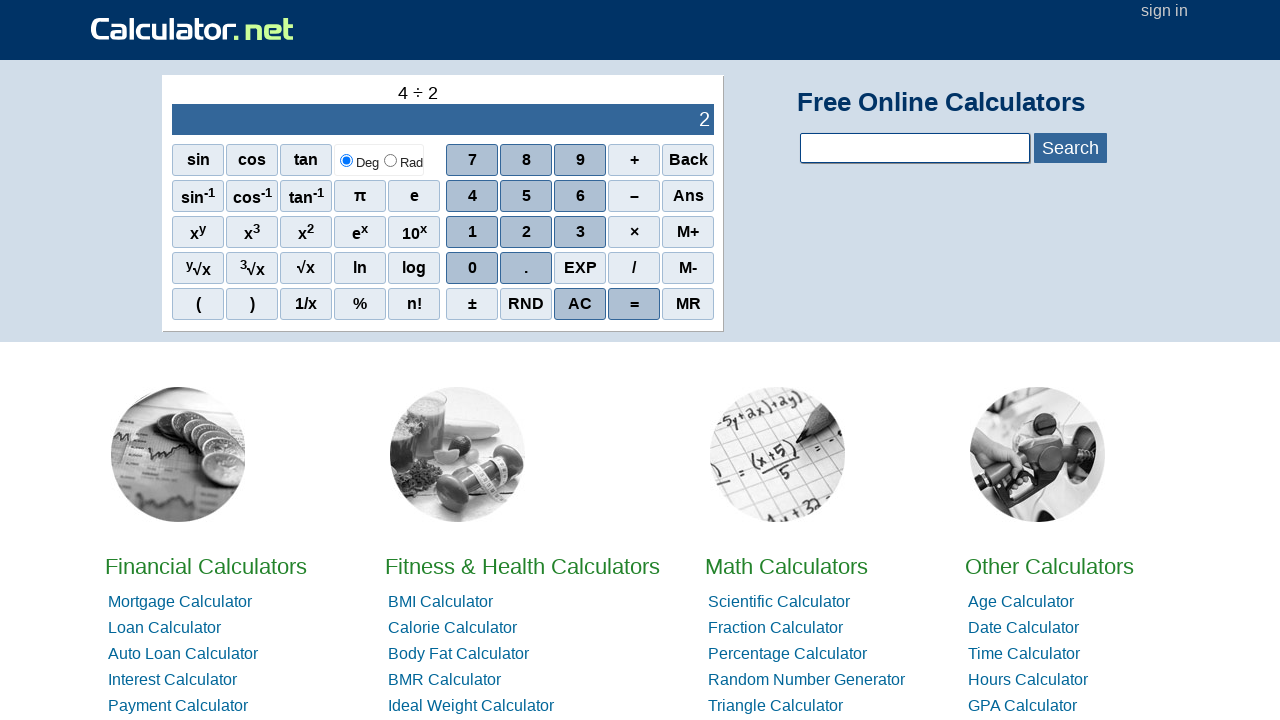